Tests drag and drop functionality using separate actions: click and hold, move to element, and release

Starting URL: https://jqueryui.com/droppable

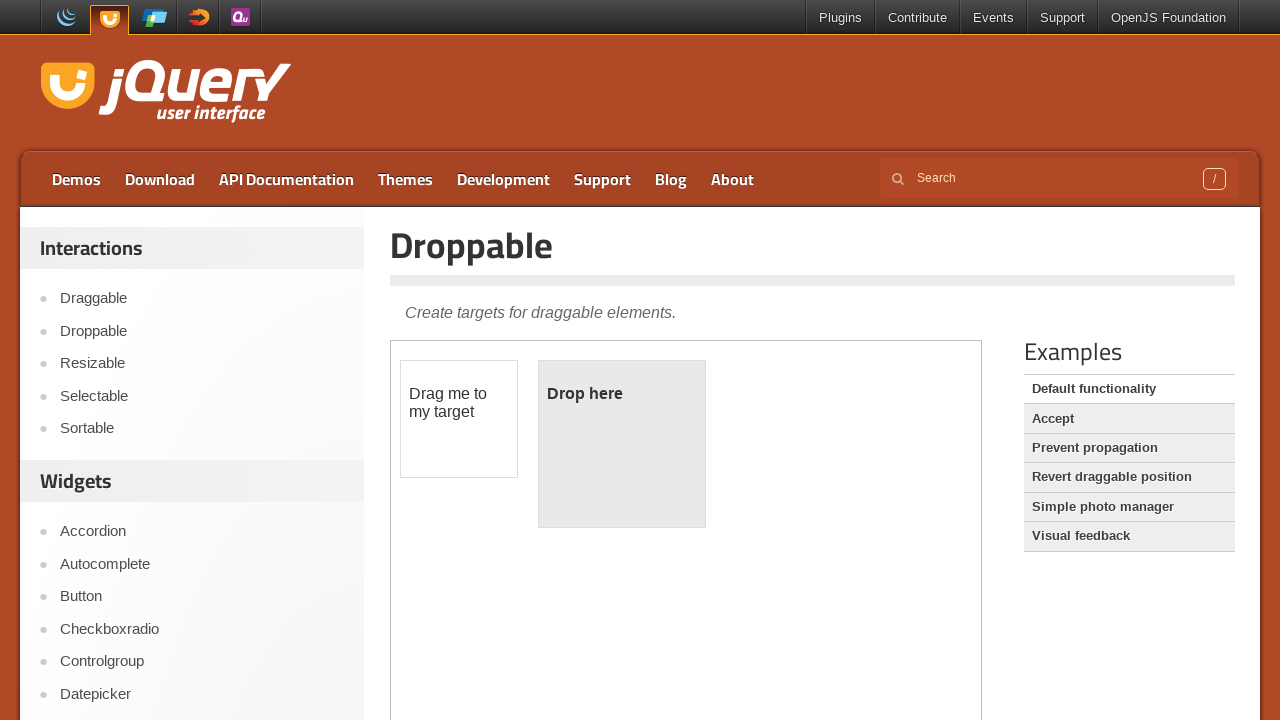

Navigated to jQuery UI droppable demo page
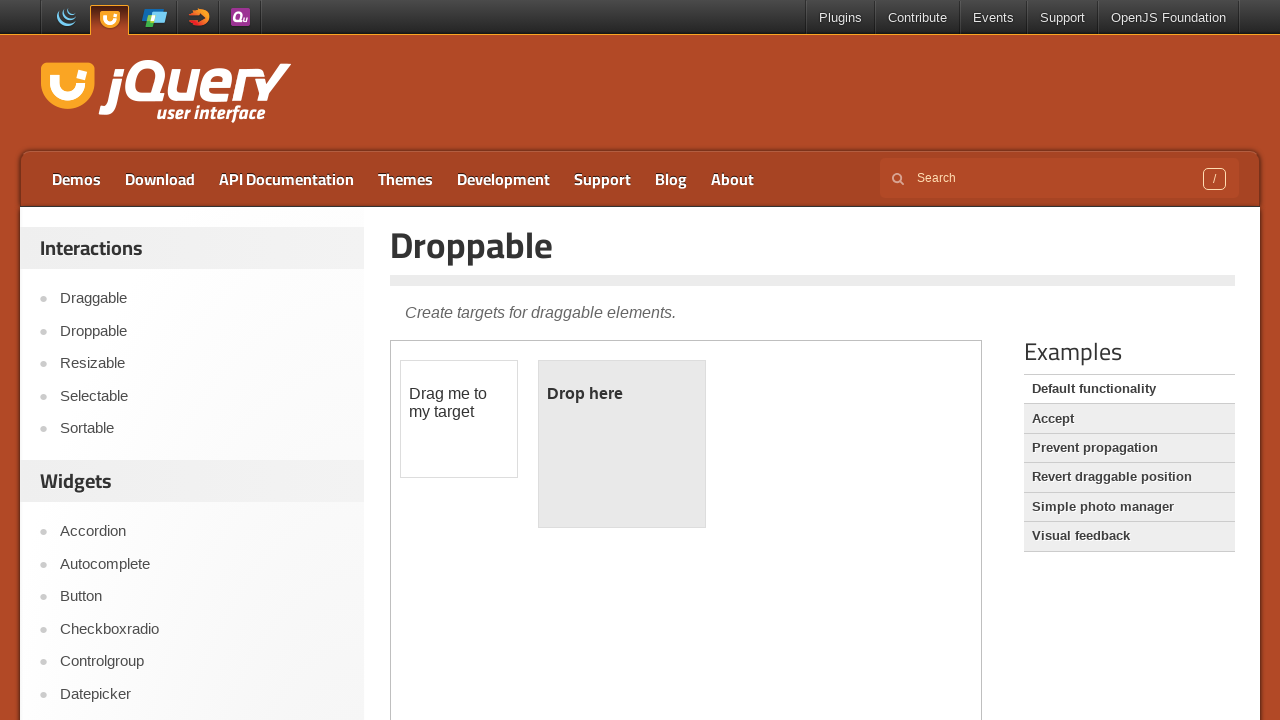

Located iframe containing drag and drop elements
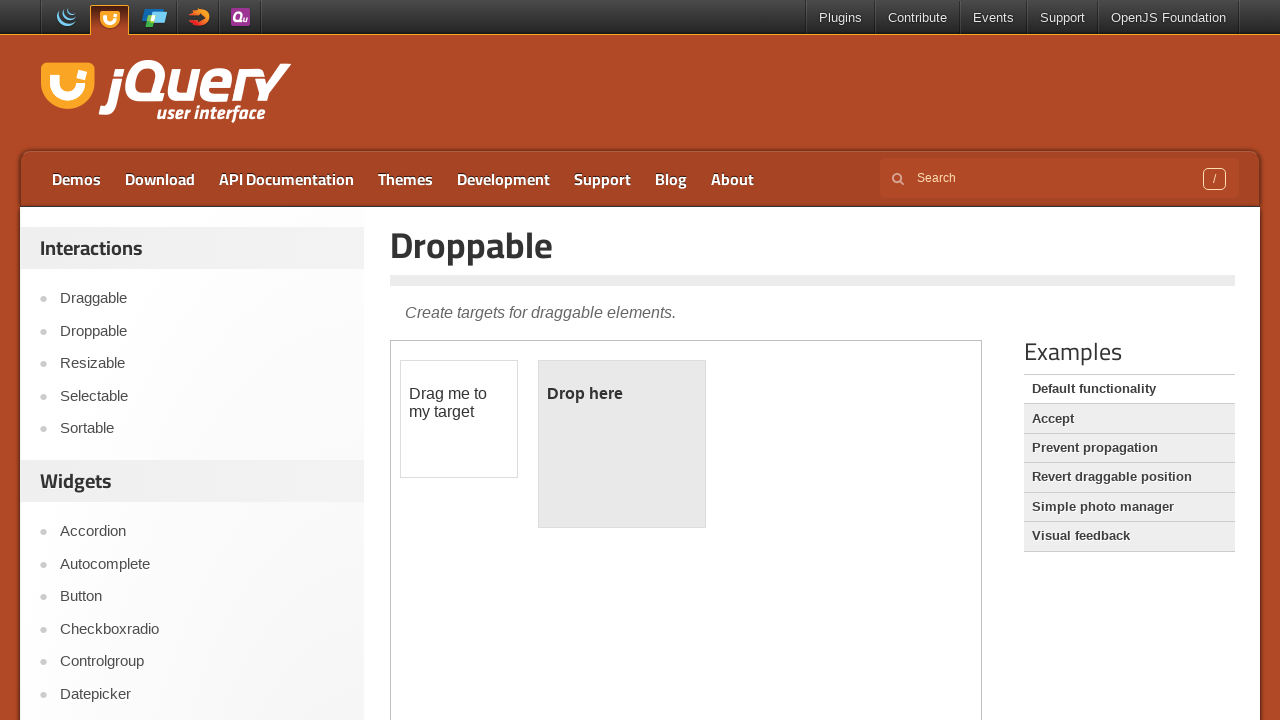

Located draggable element
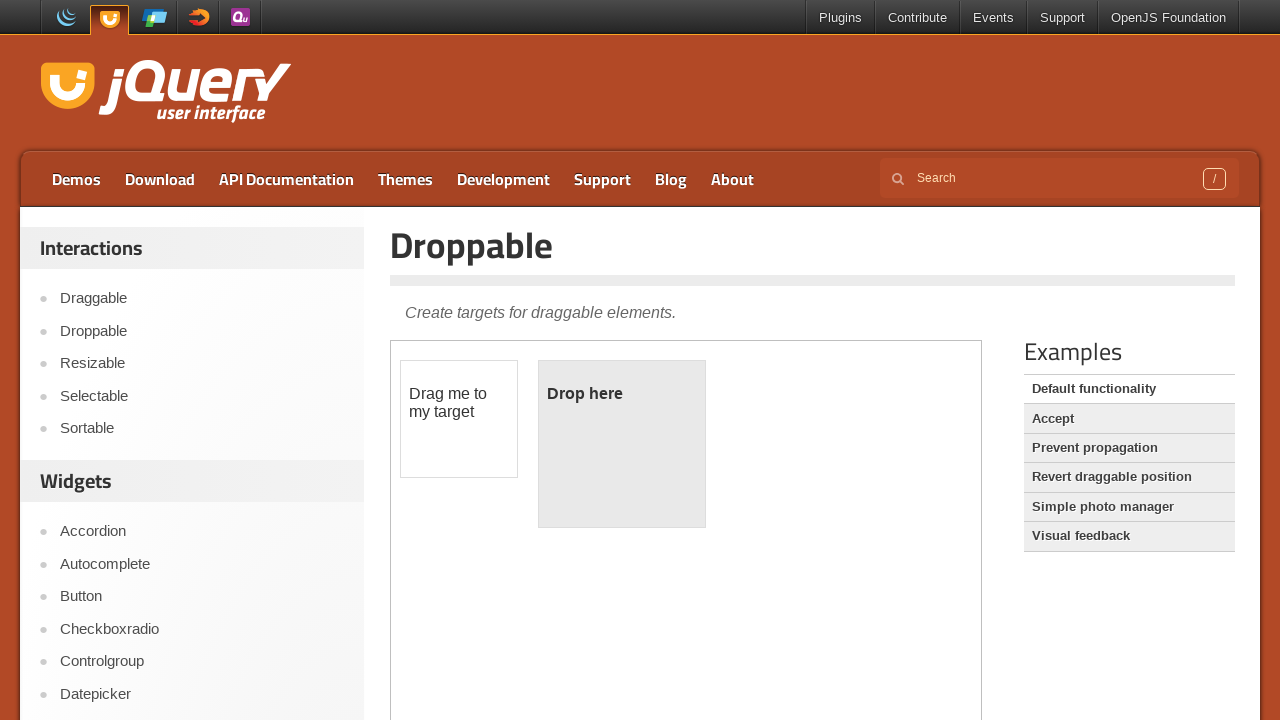

Located droppable target element
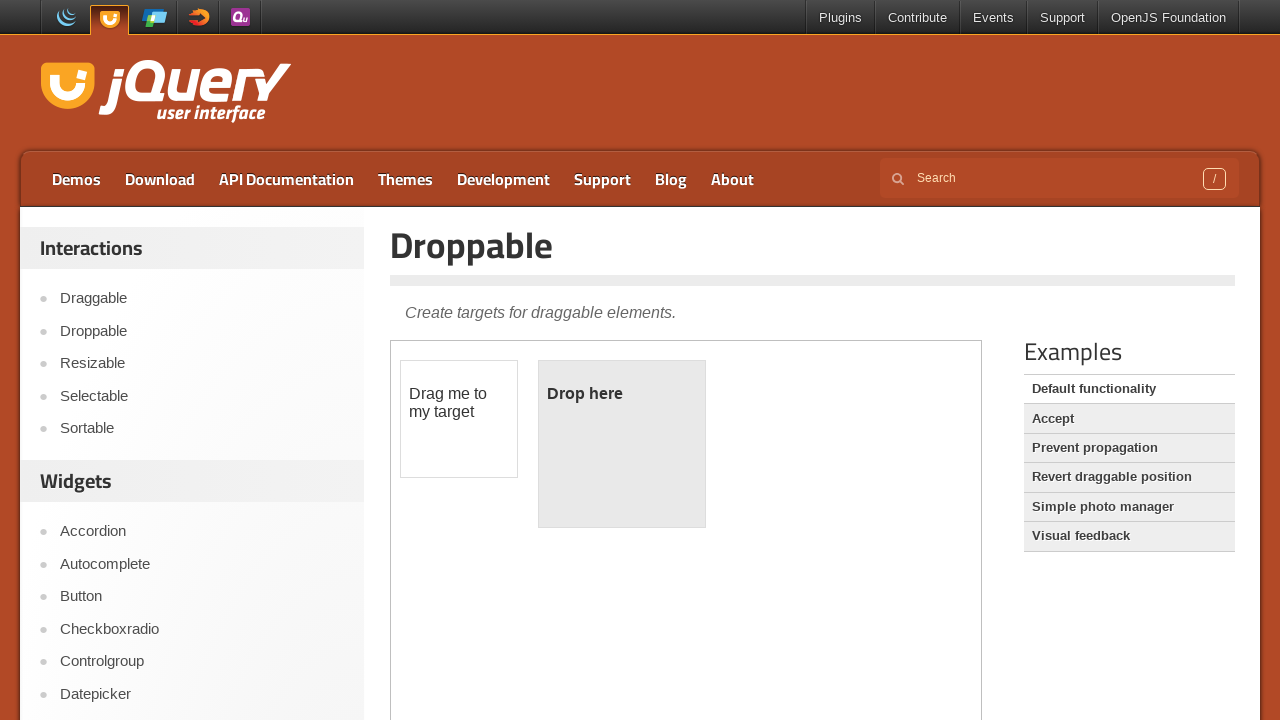

Retrieved bounding box of draggable element
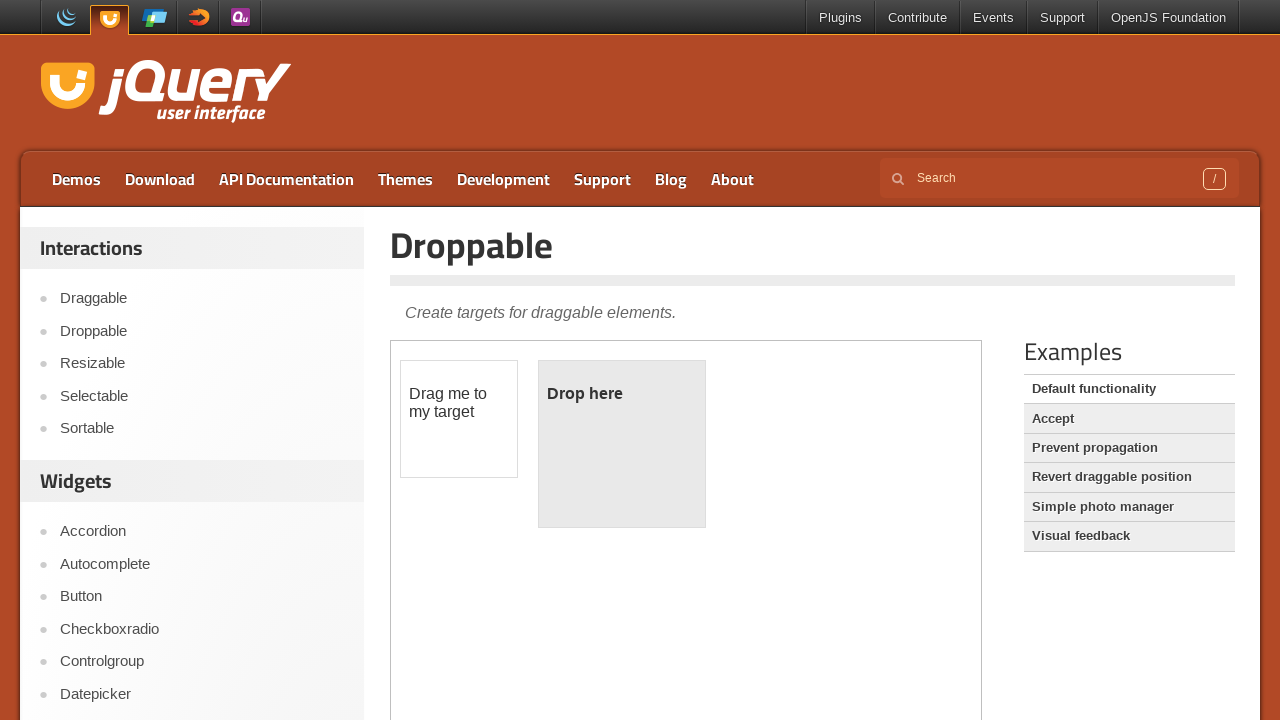

Retrieved bounding box of droppable target
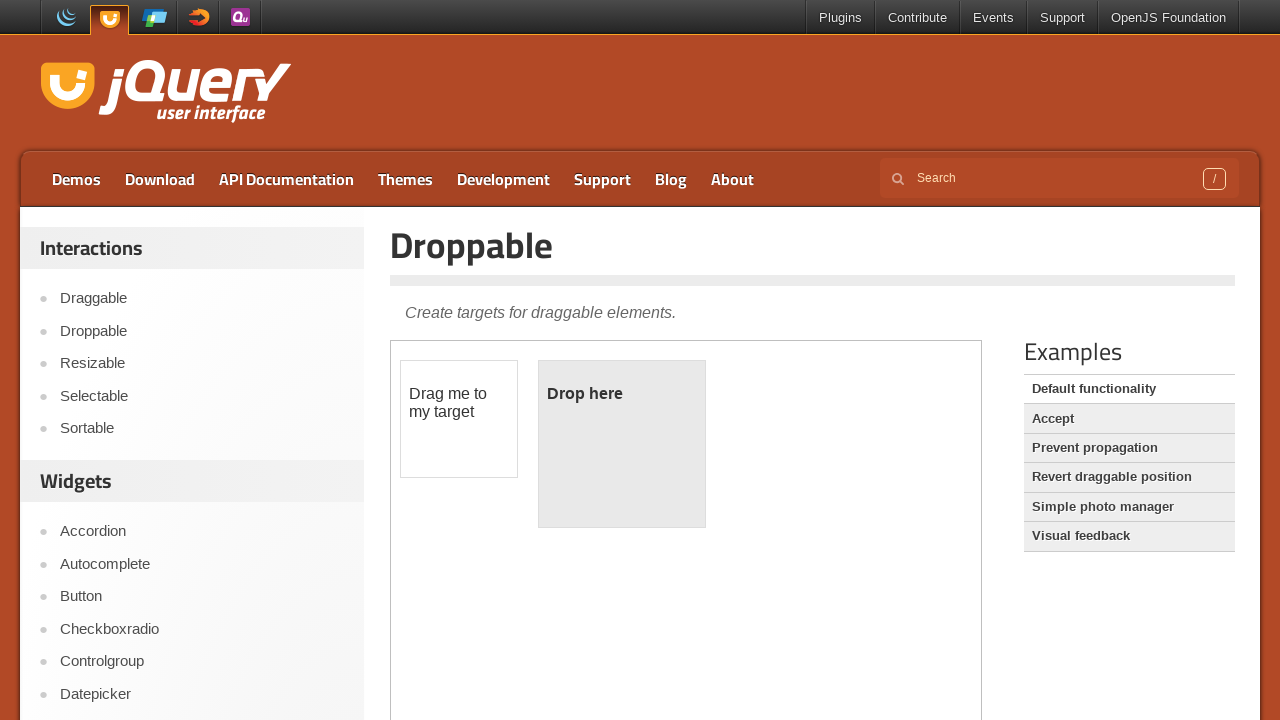

Moved mouse to center of draggable element at (459, 419)
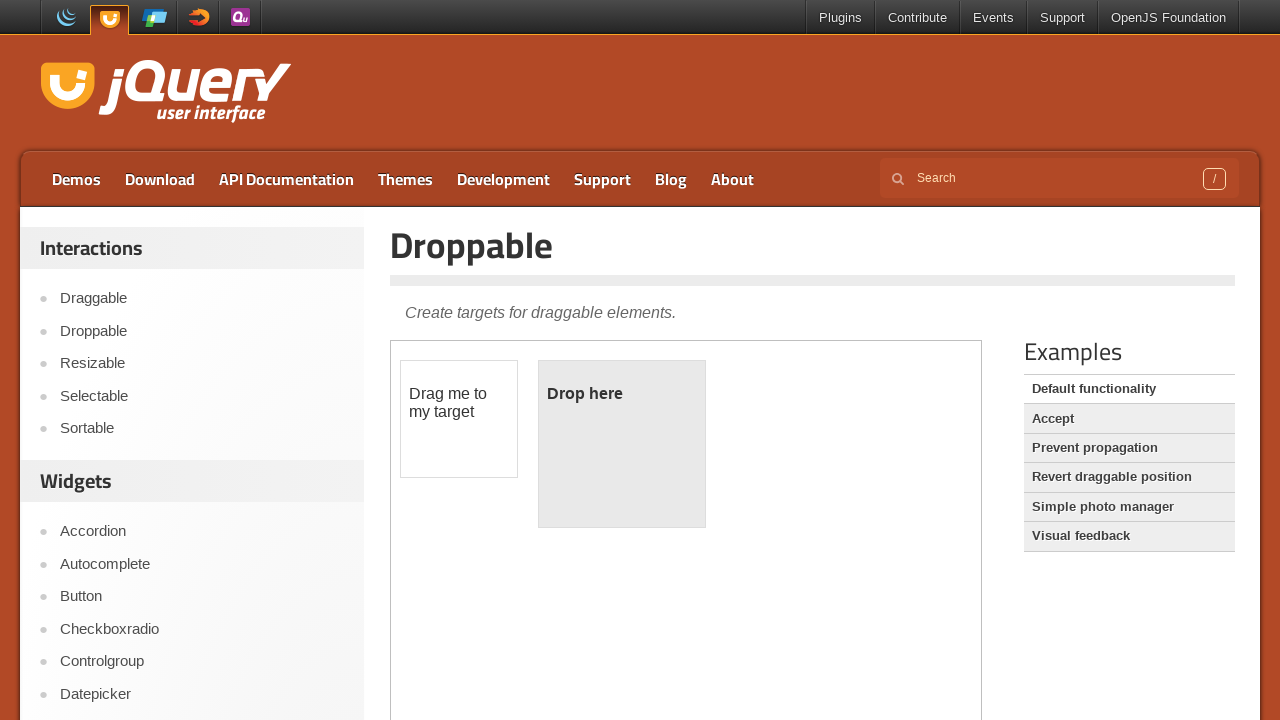

Pressed mouse button down on draggable element at (459, 419)
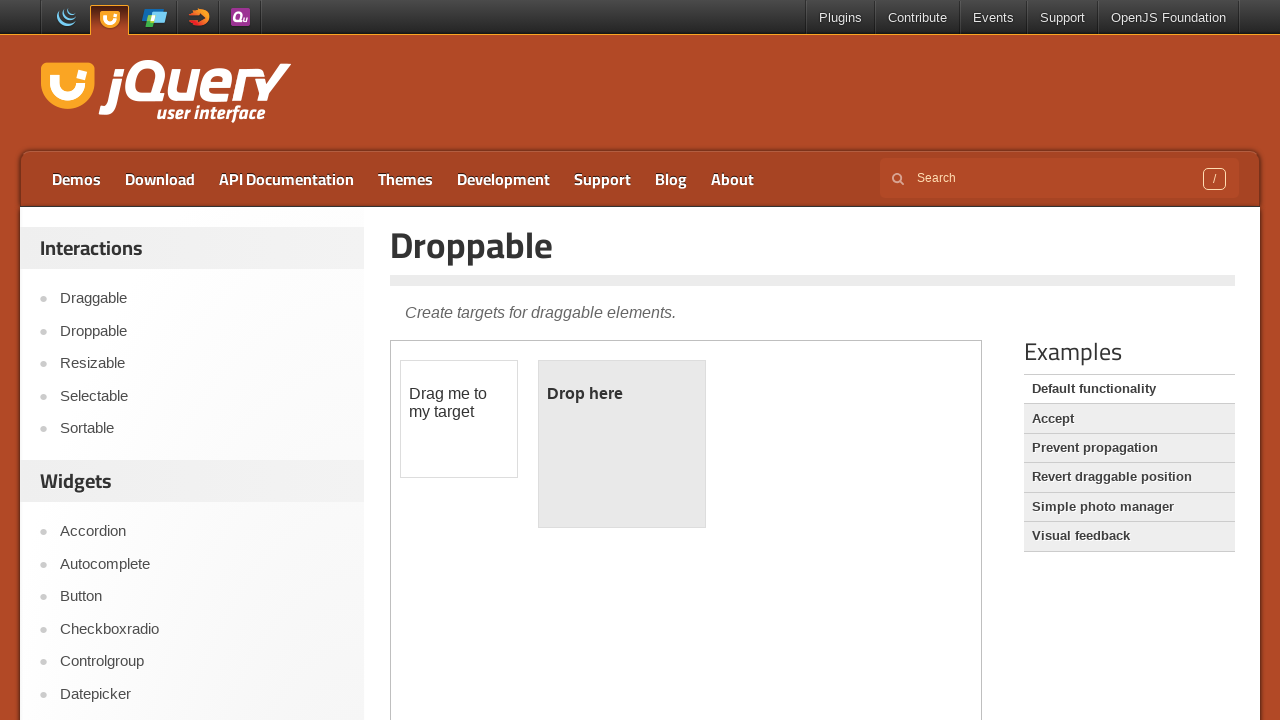

Moved mouse to center of droppable target element at (622, 444)
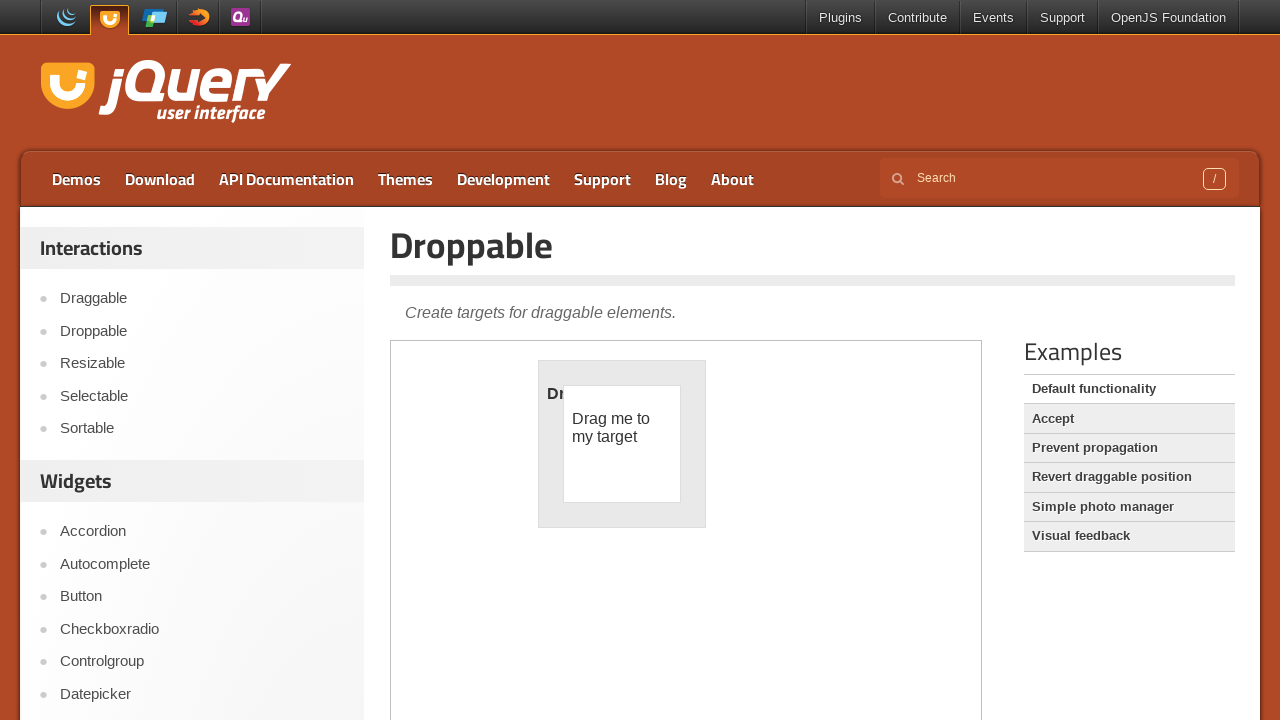

Released mouse button to complete drag and drop at (622, 444)
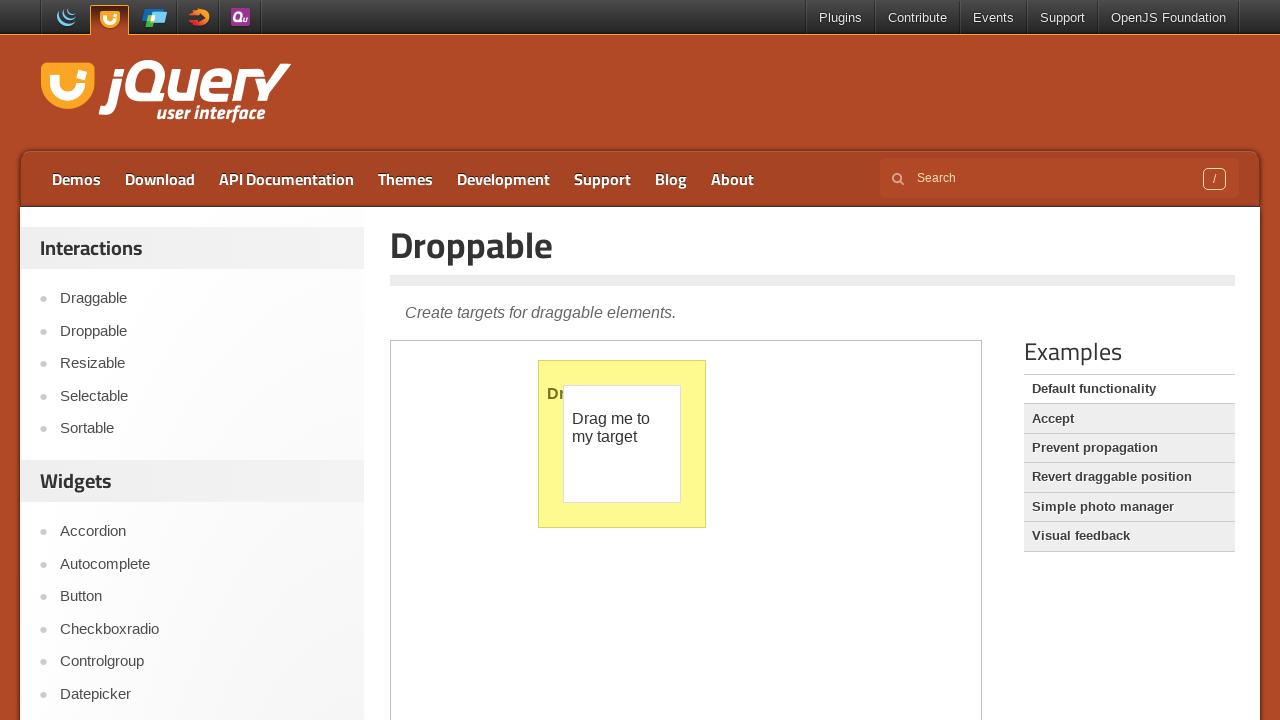

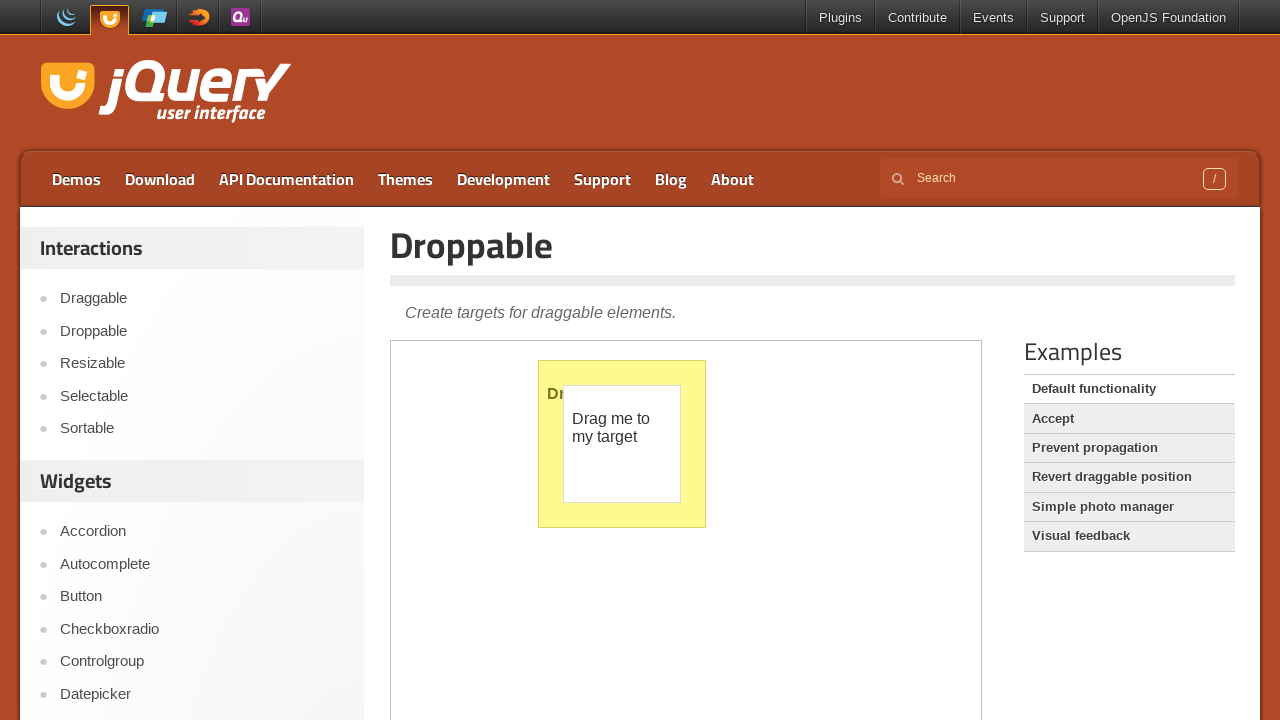